Tests autocomplete dropdown functionality by typing partial text and navigating through suggestions using keyboard arrows

Starting URL: http://qaclickacademy.com/practice.php

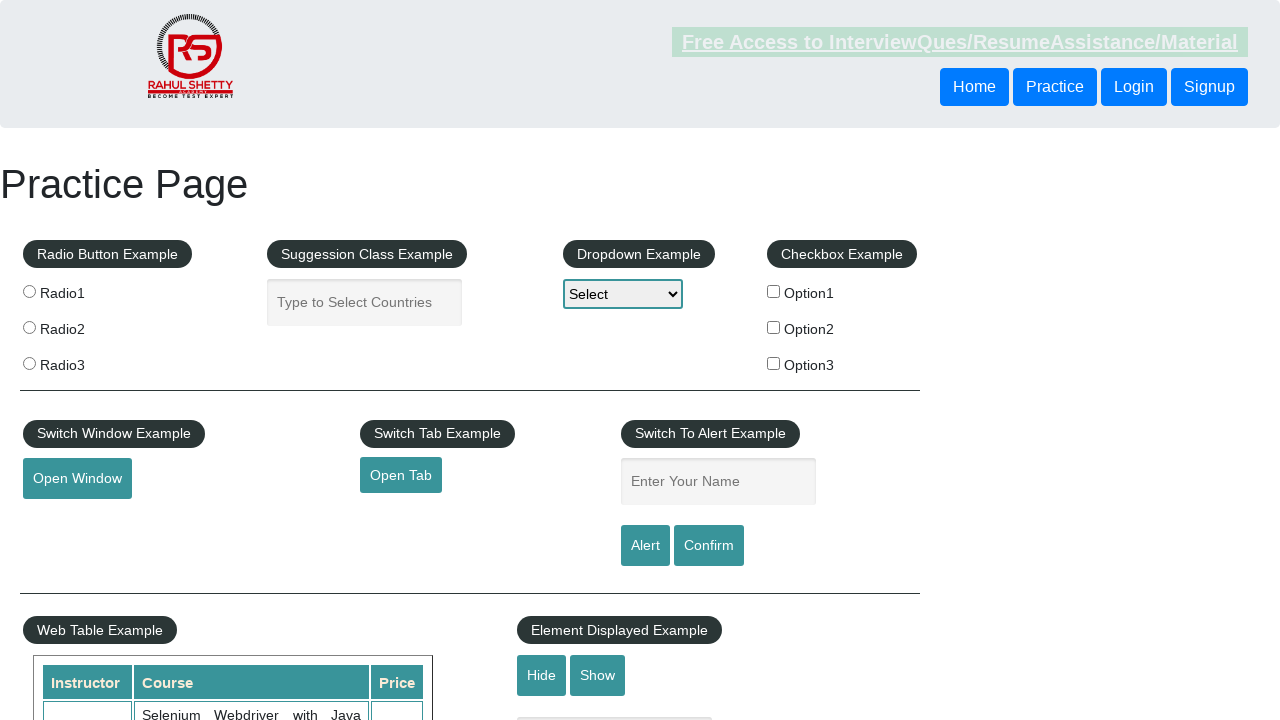

Filled autocomplete field with 'ind' on #autocomplete
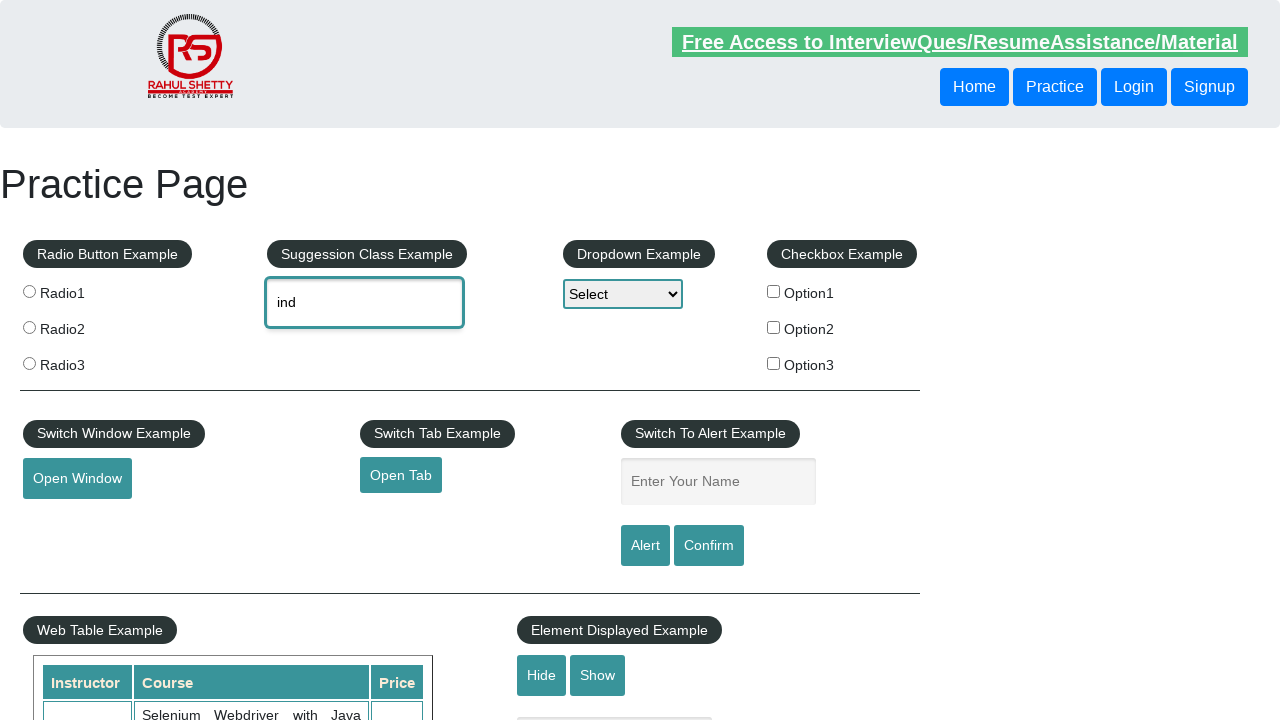

Waited 2000ms for autocomplete suggestions to appear
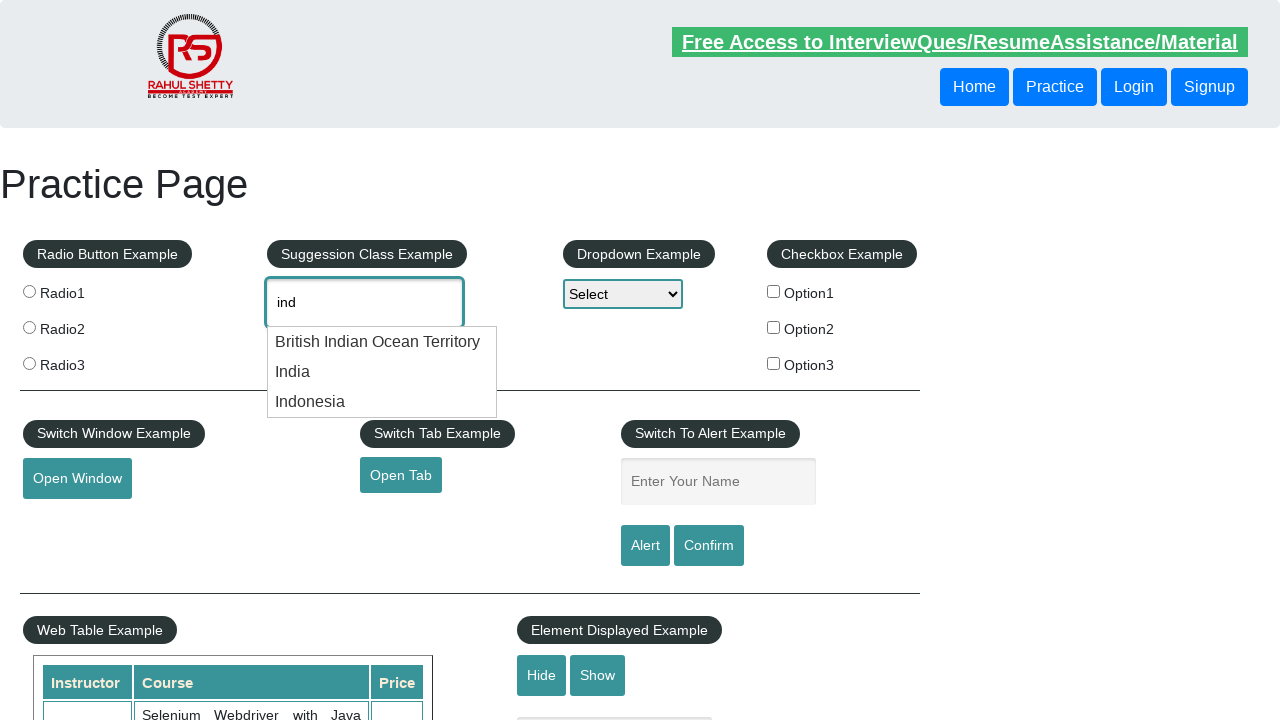

Pressed ArrowDown to navigate autocomplete suggestions on #autocomplete
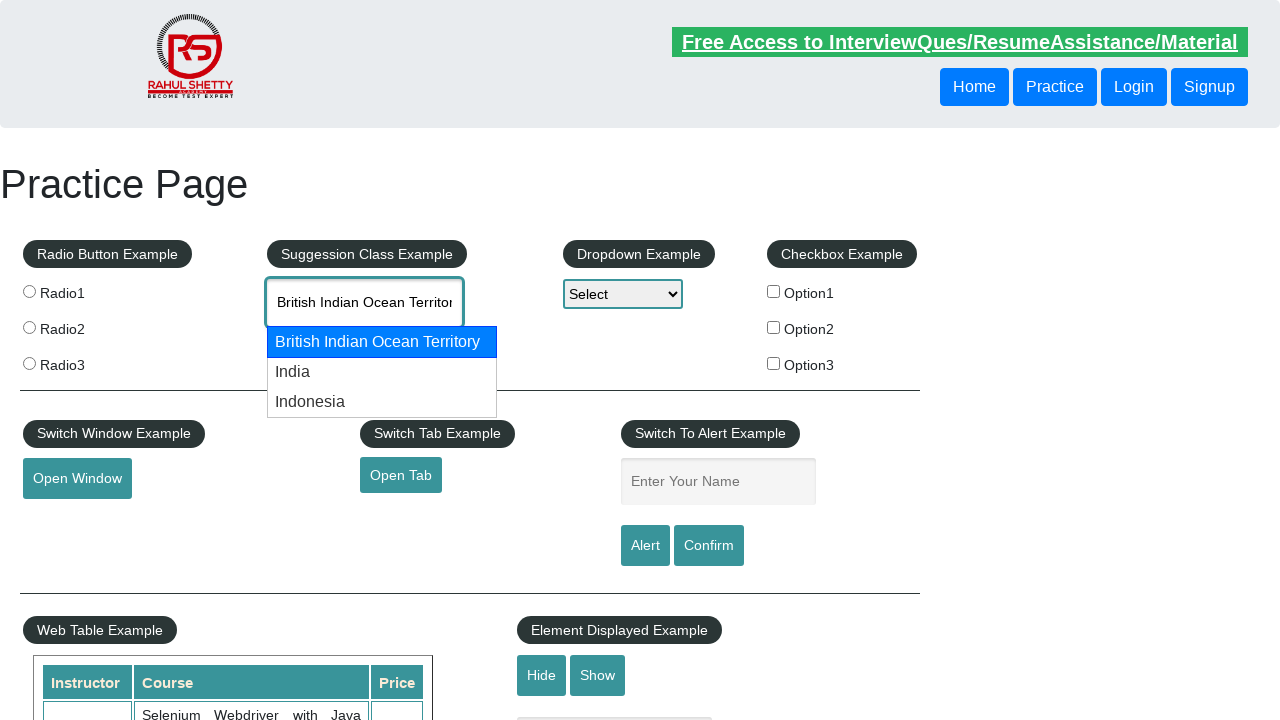

Pressed ArrowDown again to navigate to next suggestion on #autocomplete
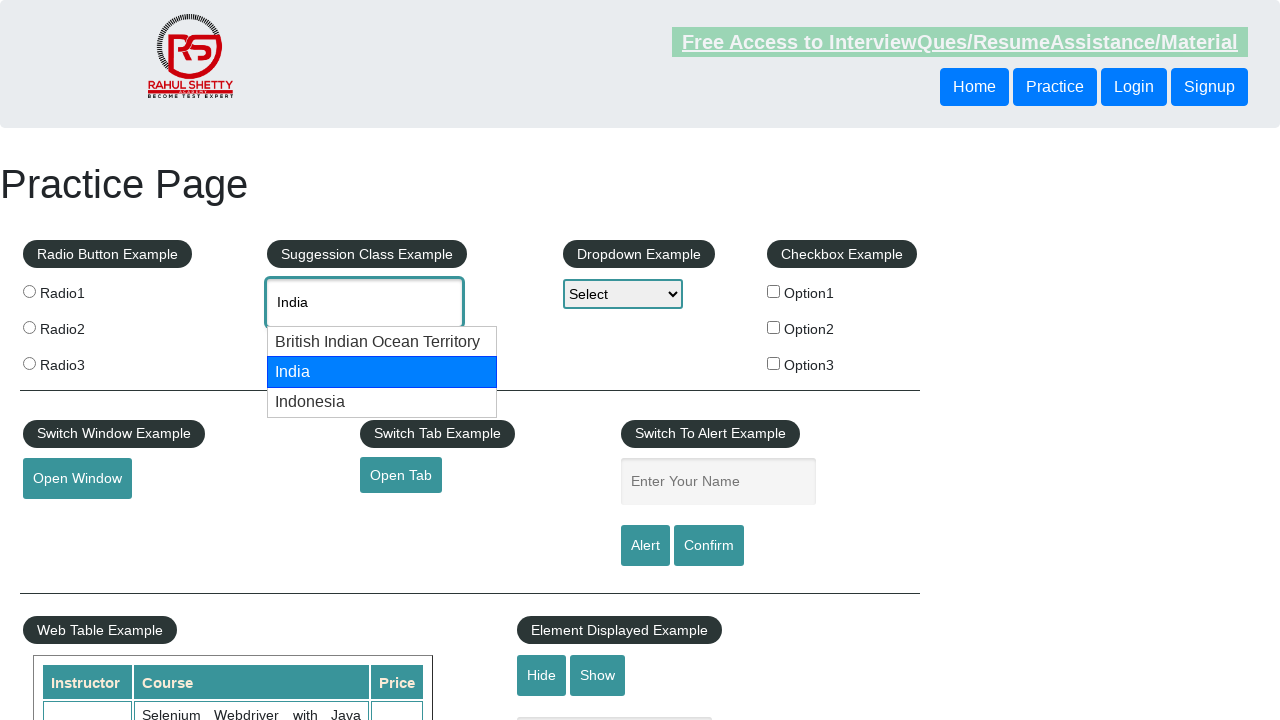

Retrieved selected value from autocomplete field: 'India'
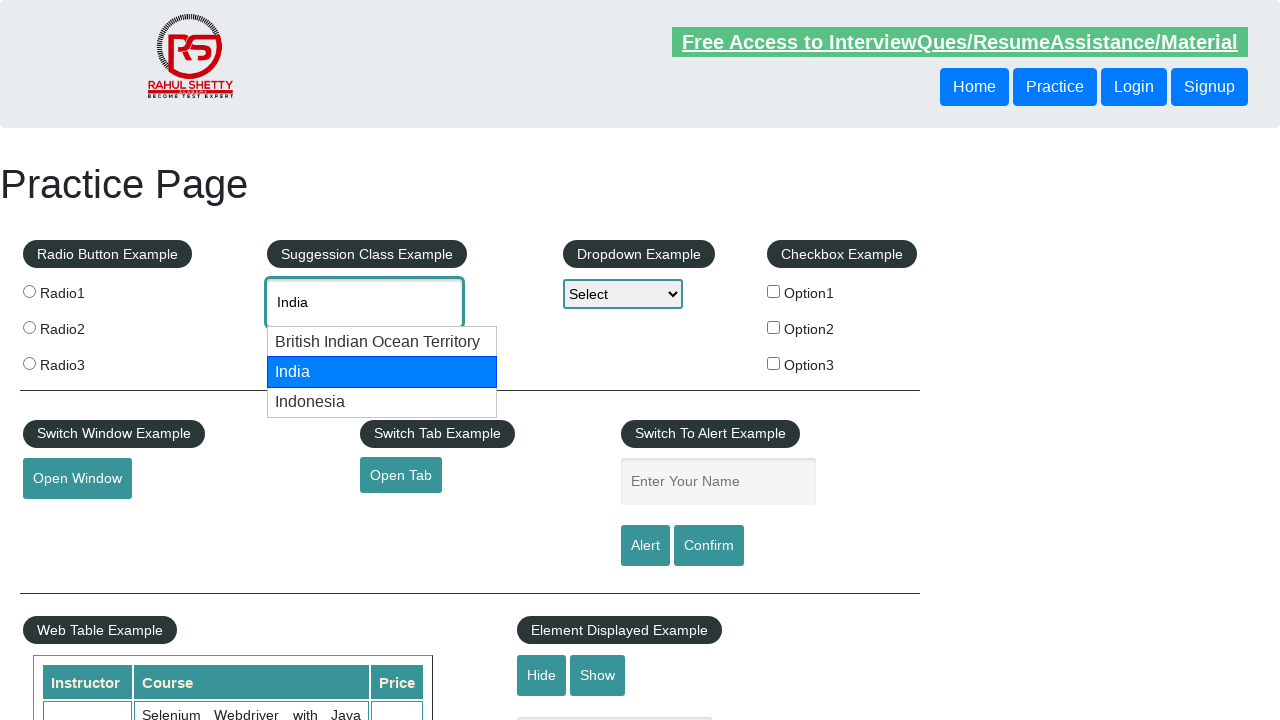

Printed selected value: 'India'
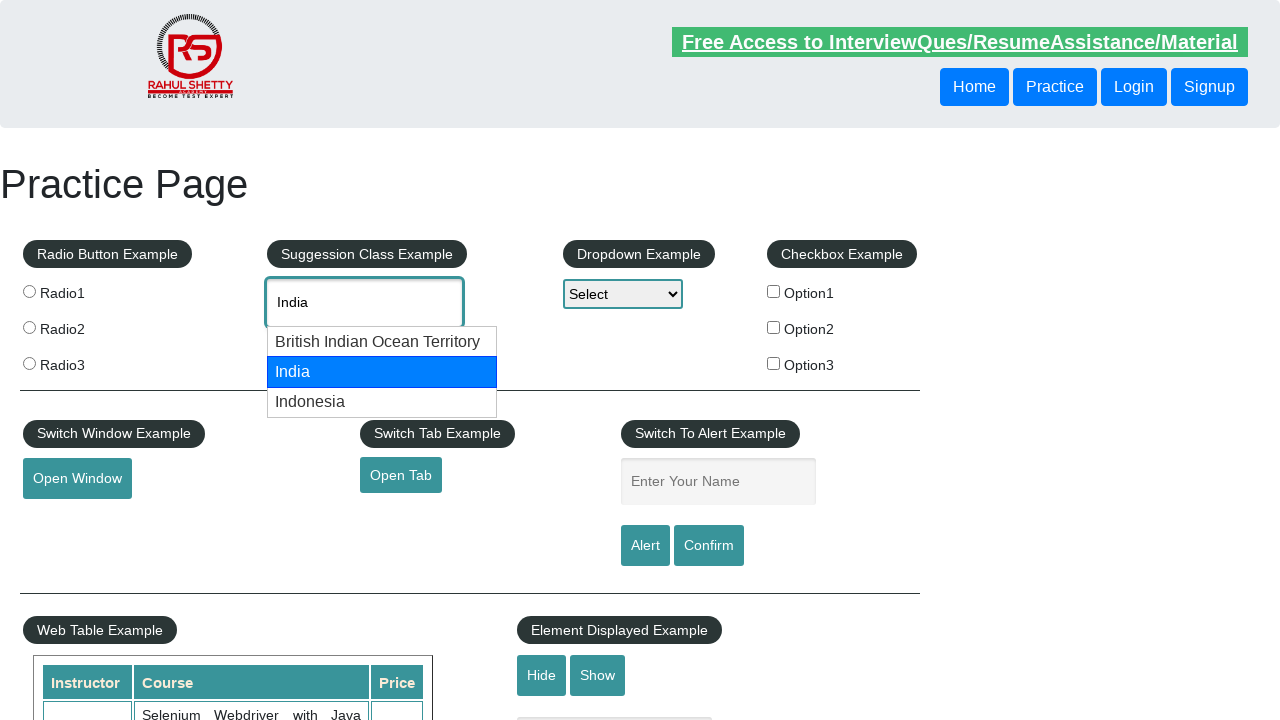

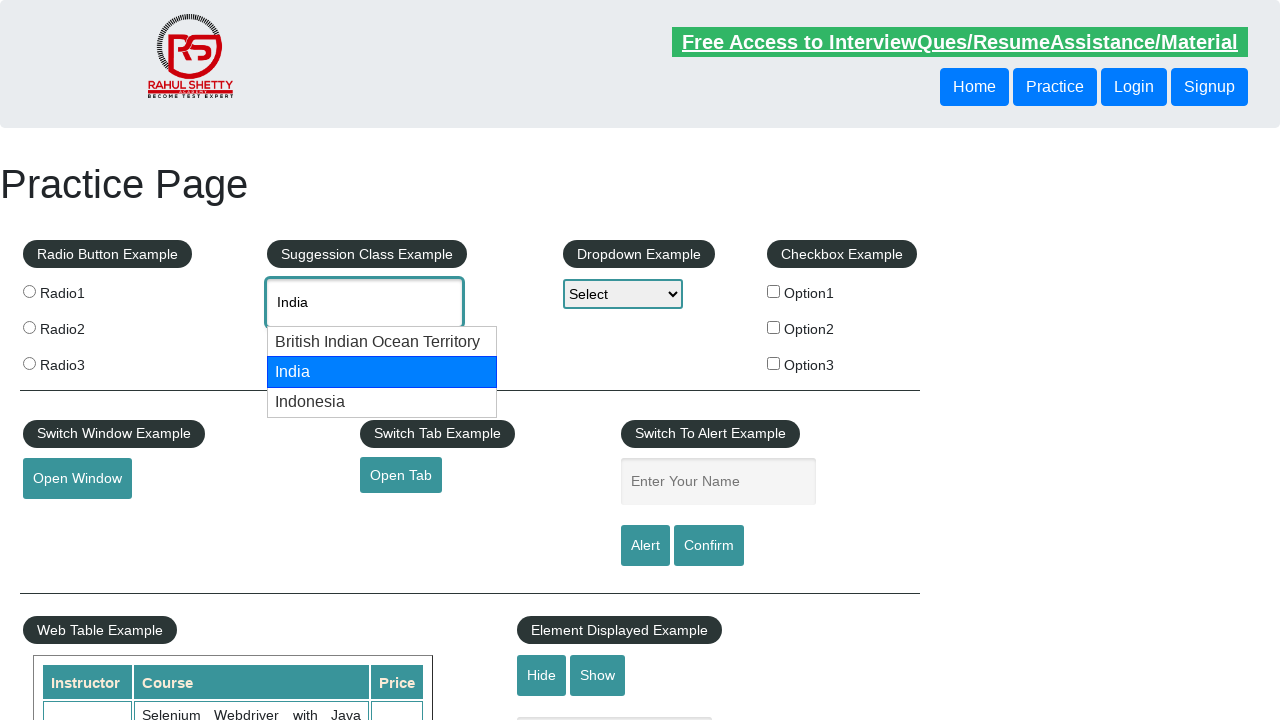